Tests clicking on Add Blog and Reset buttons if they are available and enabled

Starting URL: https://san-aoun.github.io/personal-site-monorepo/#/blog

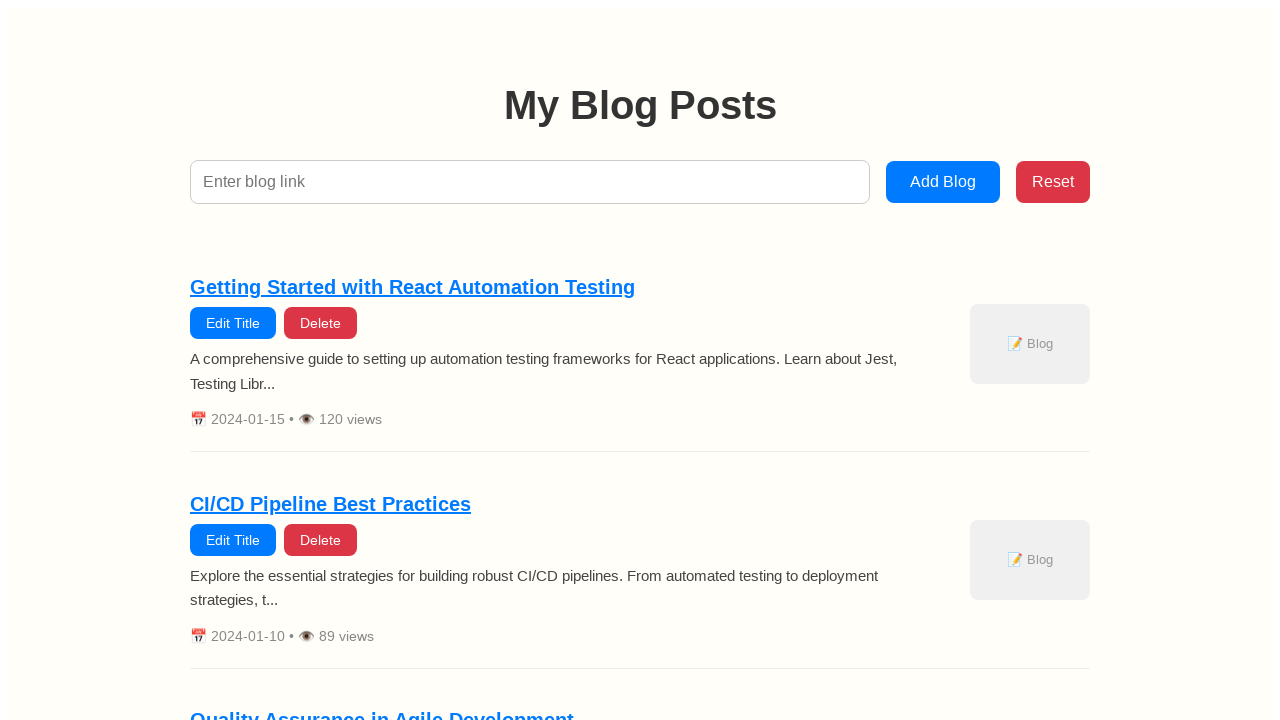

Waited for page to reach networkidle state
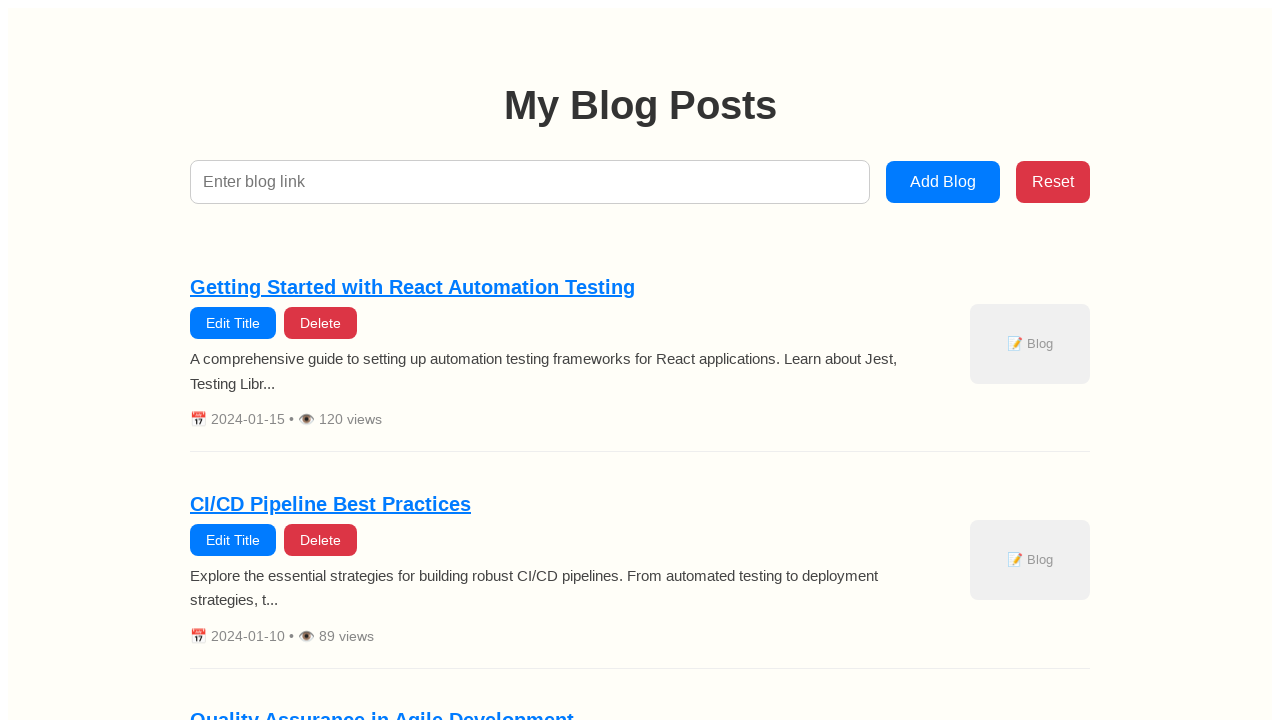

Located Add Blog button element
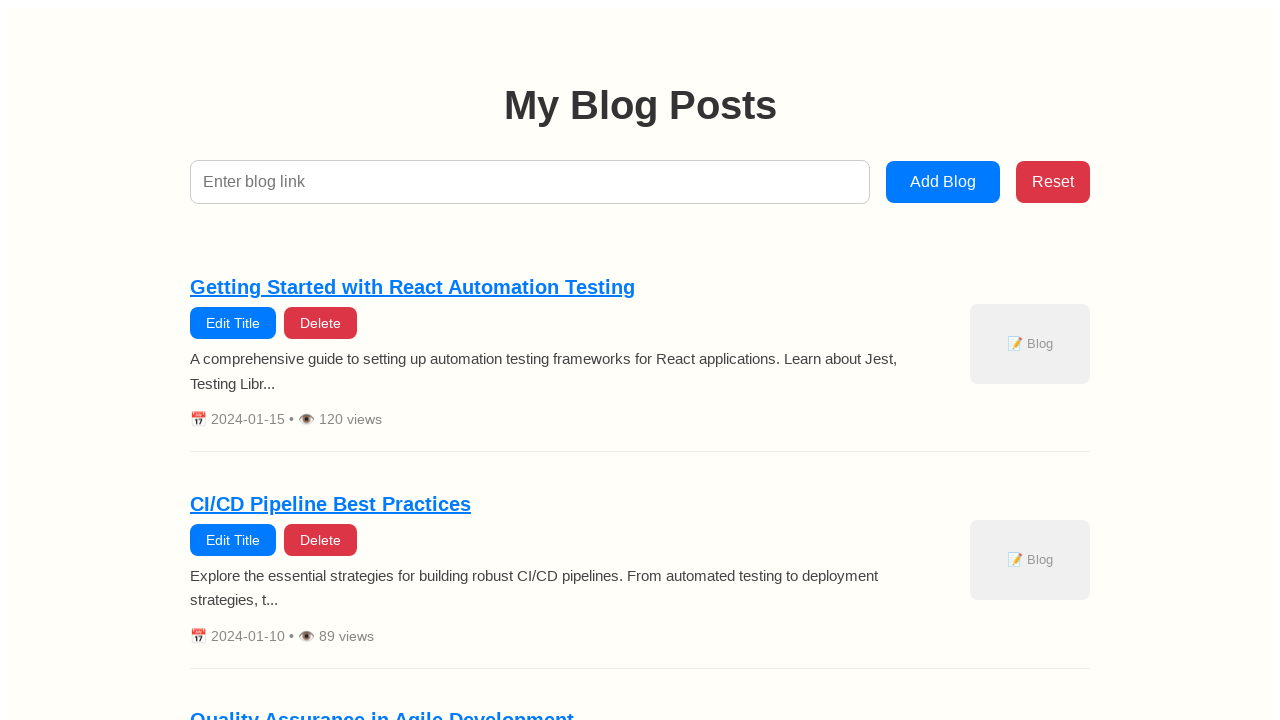

Clicked Add Blog button at (943, 182) on button:has-text("Add Blog"), [data-testid="add-blog"]
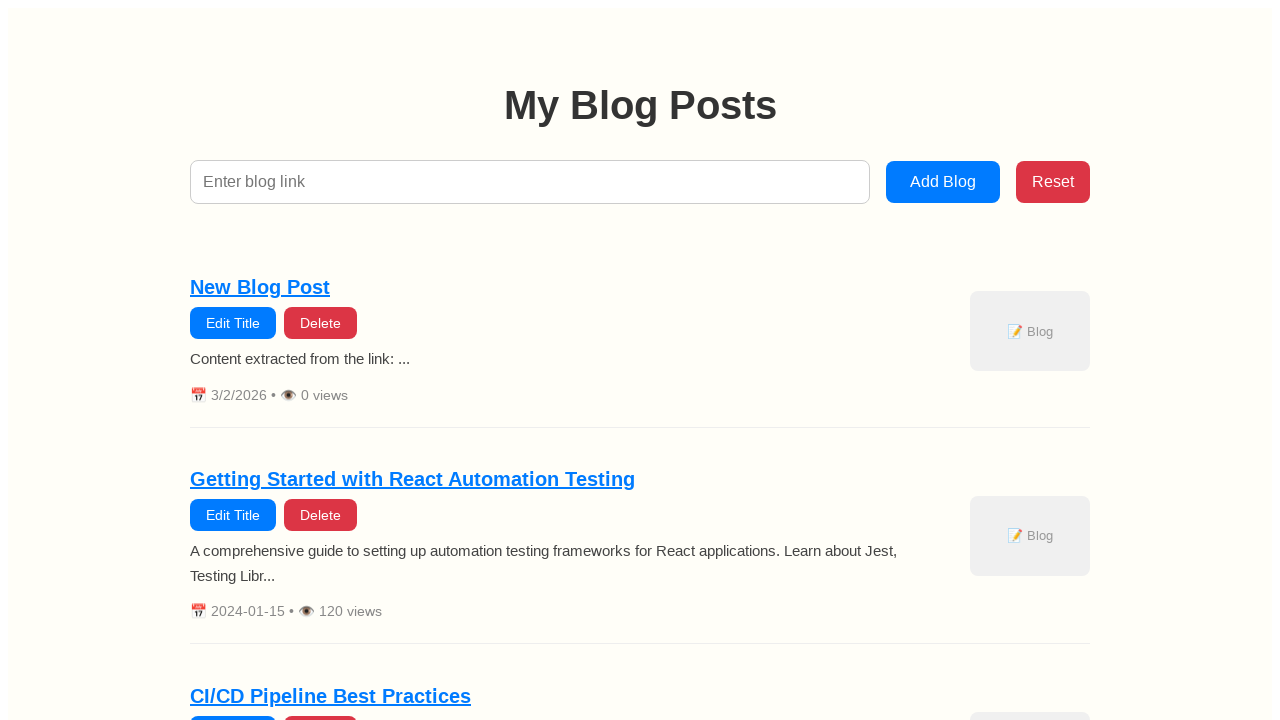

Located Reset button element
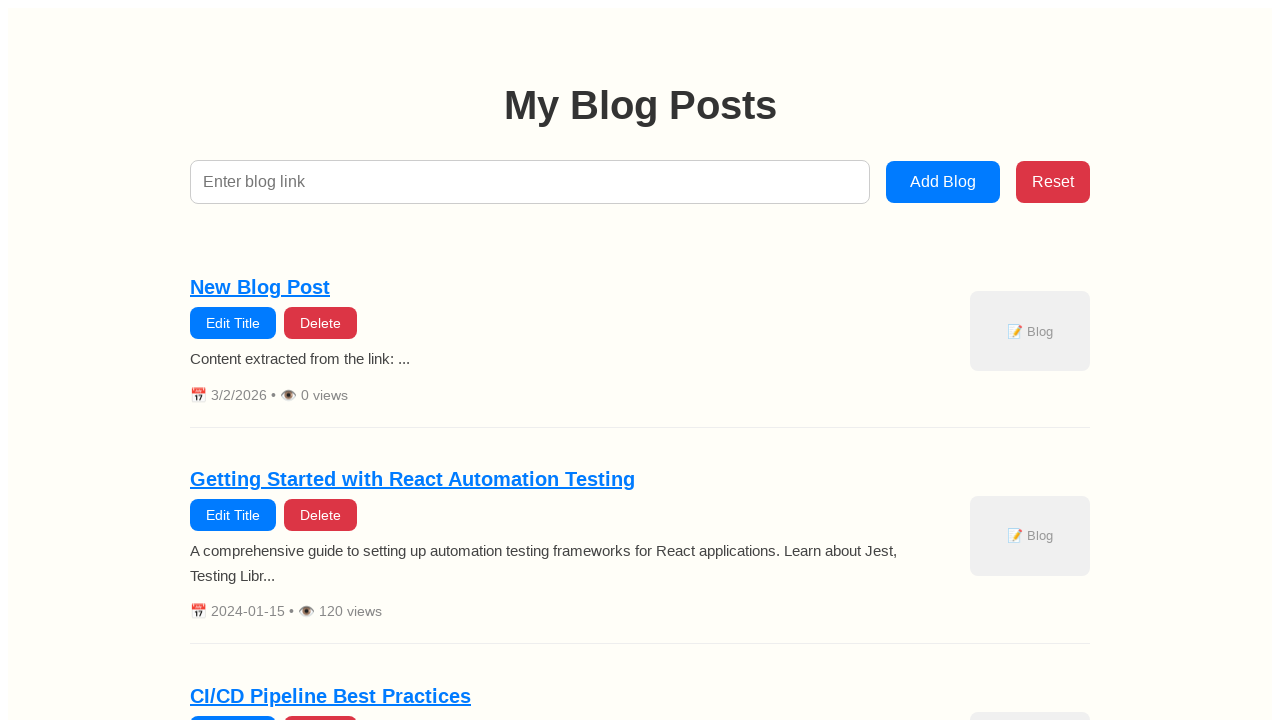

Clicked Reset button at (1053, 182) on button:has-text("Reset"), [data-testid="reset"]
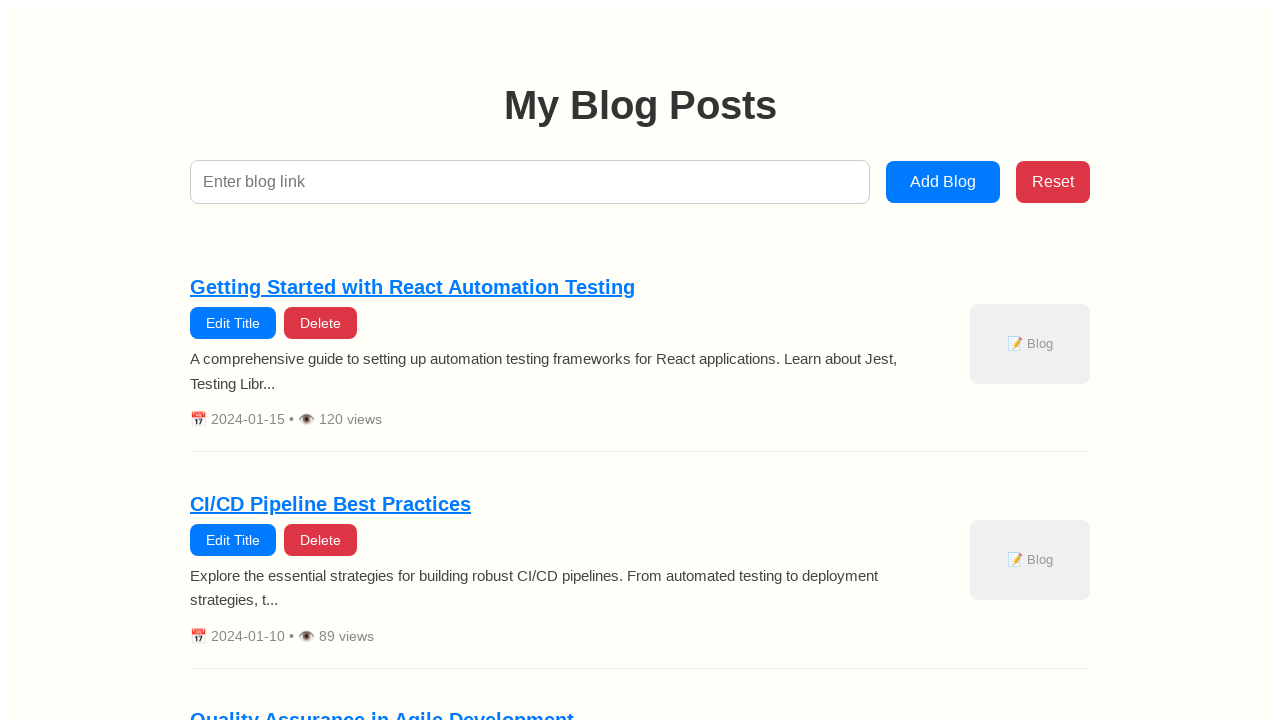

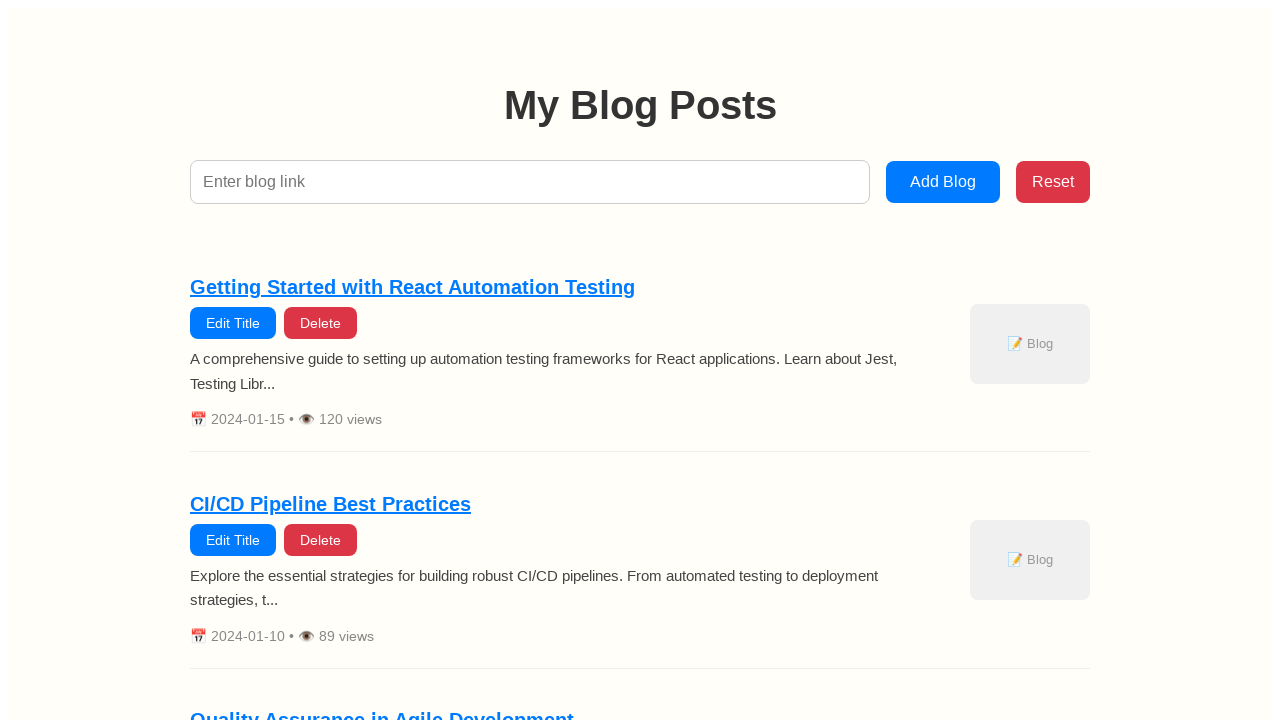